Tests right-click (context menu) functionality on a button

Starting URL: https://demoqa.com/buttons

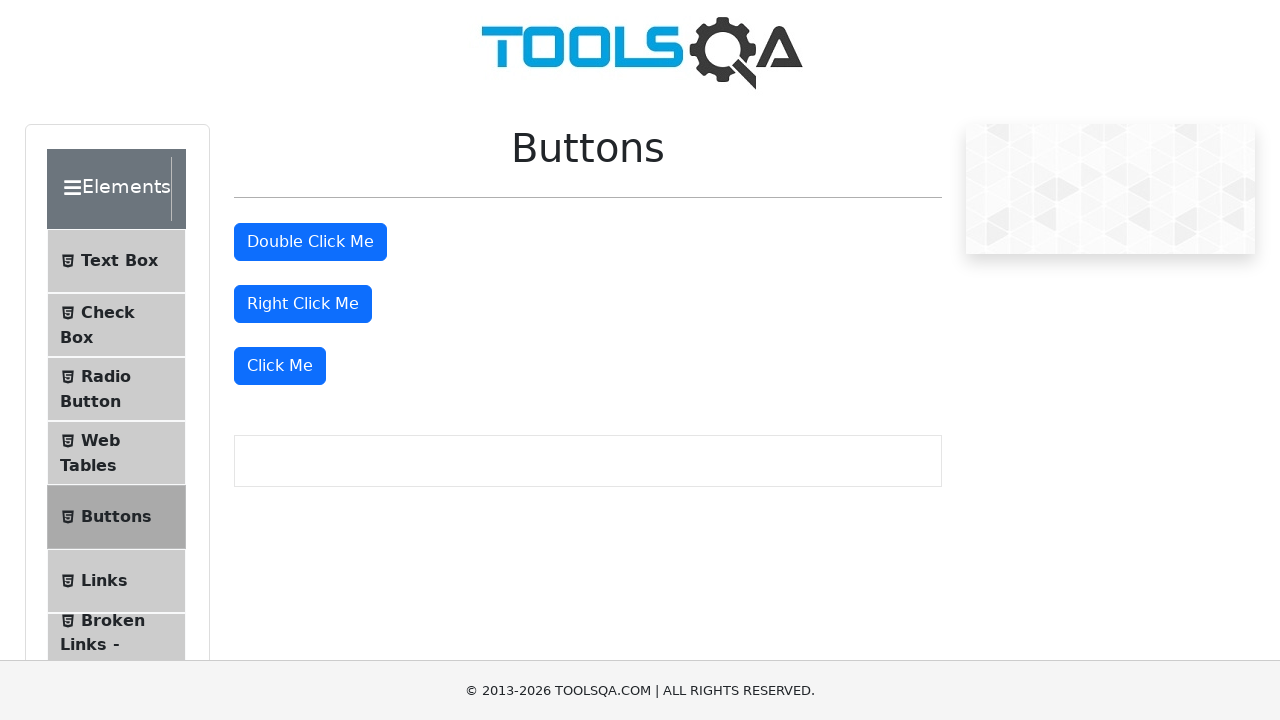

Performed right-click on the button element at (303, 304) on #rightClickBtn
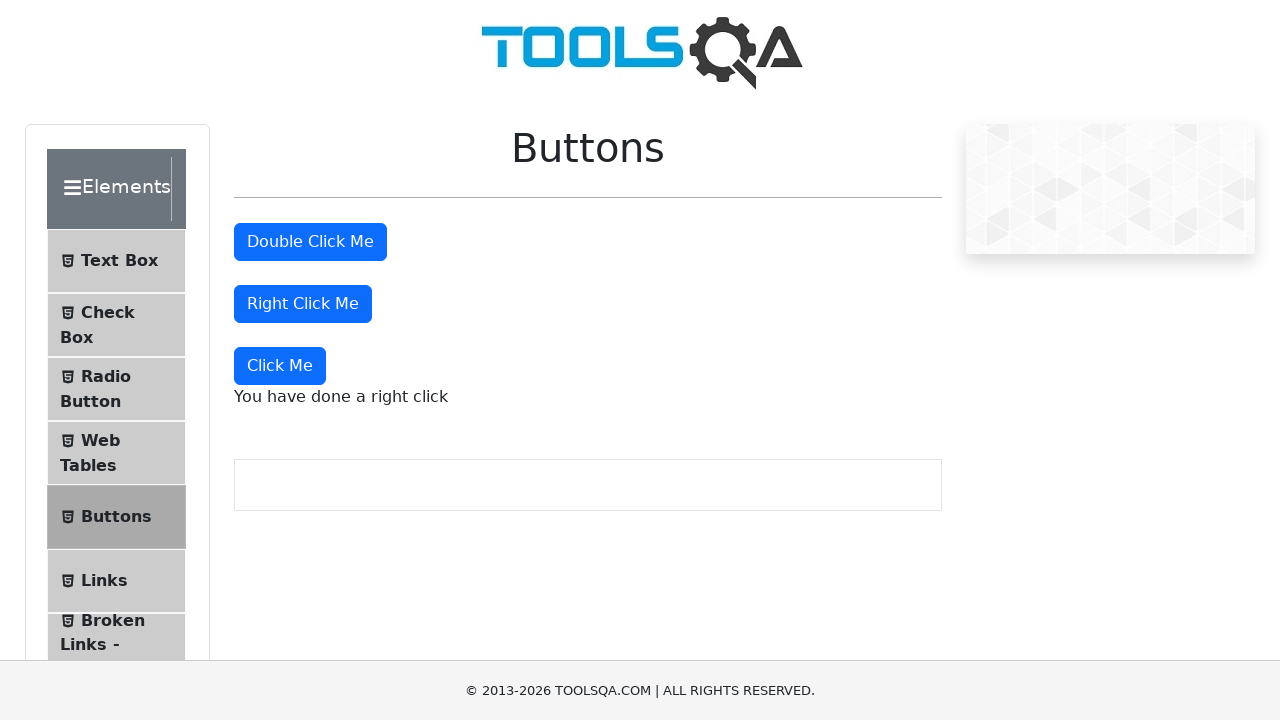

Retrieved right-click context menu message text
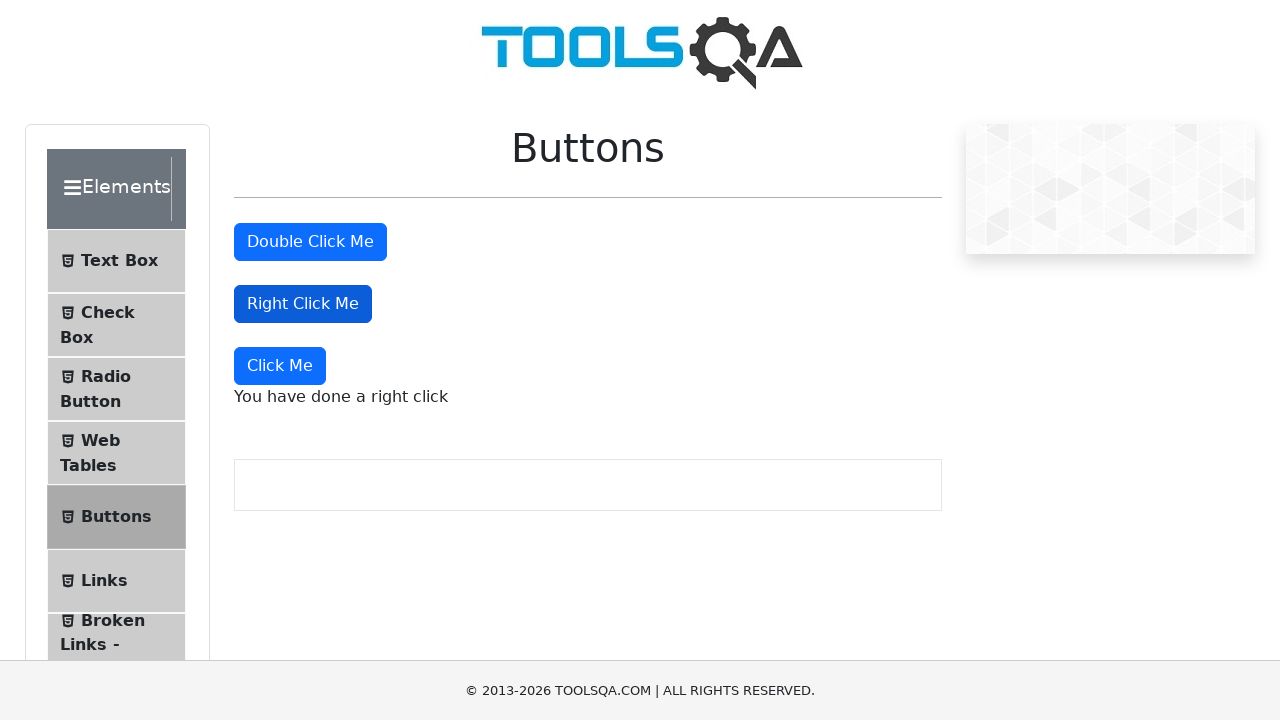

Verified right-click message displays correctly: 'You have done a right click'
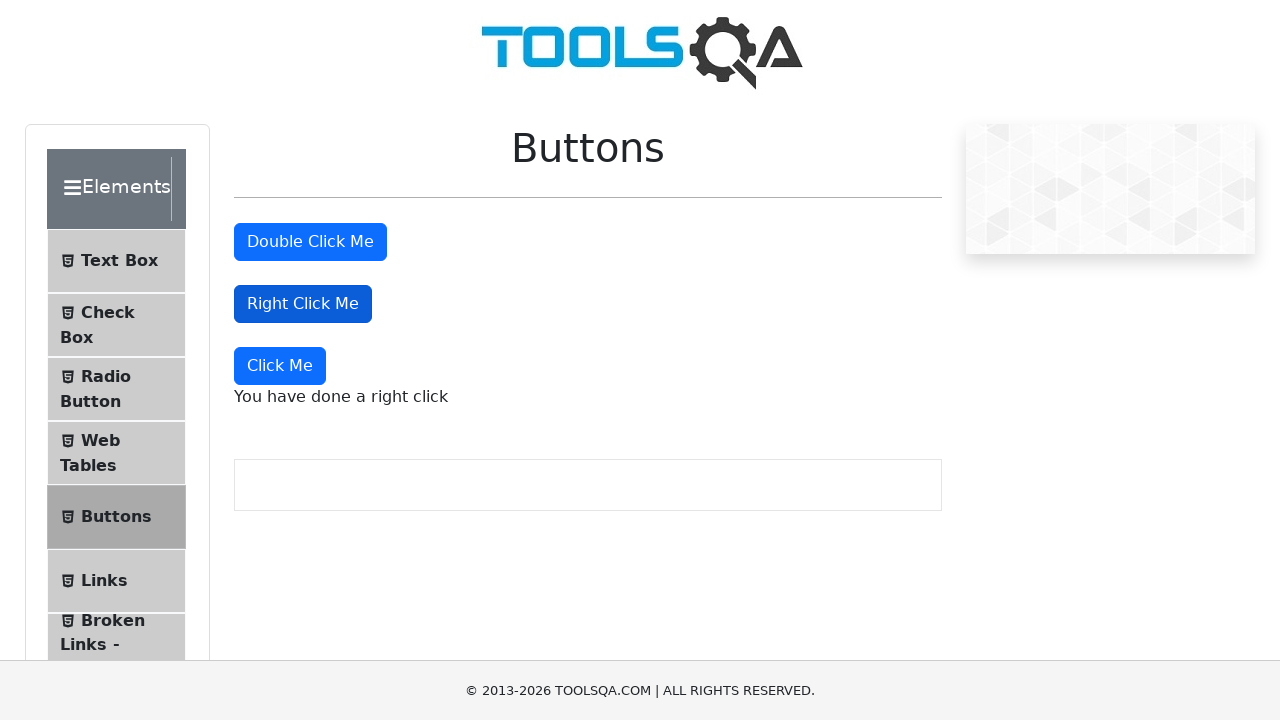

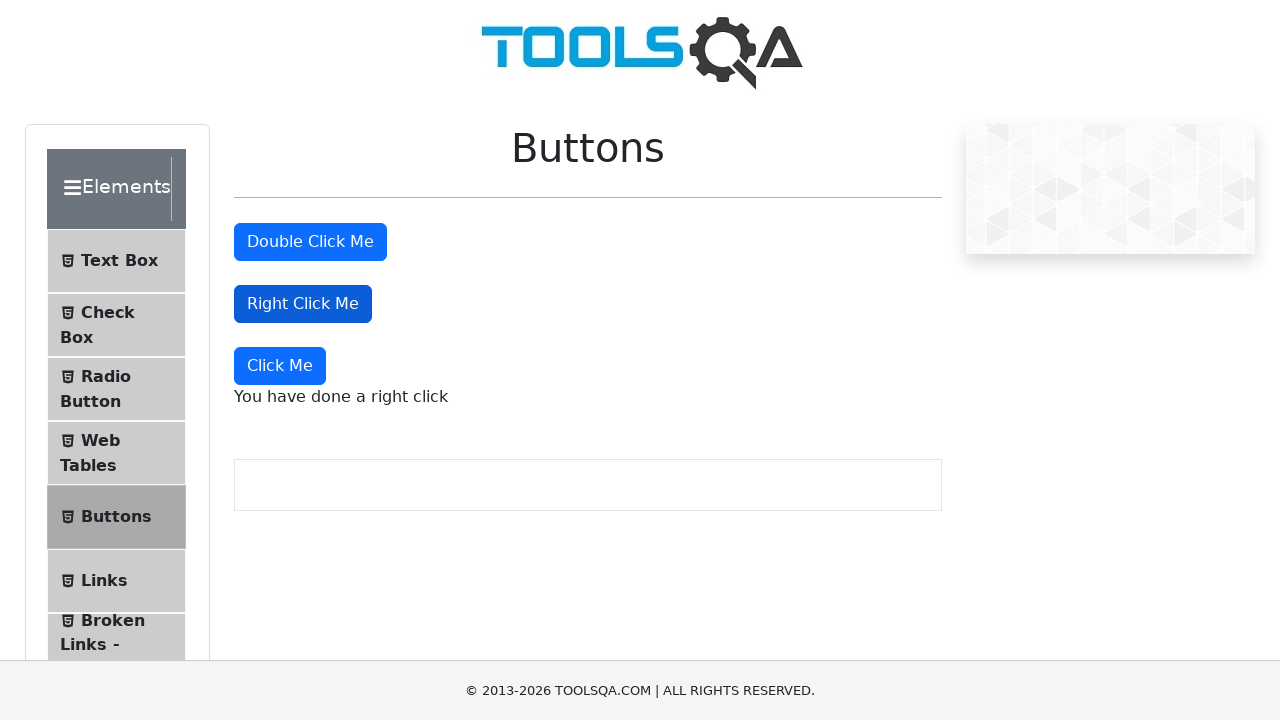